Tests adding a recommended item to cart by scrolling to the recommended items section, adding a product, and verifying it appears in the cart

Starting URL: http://automationexercise.com

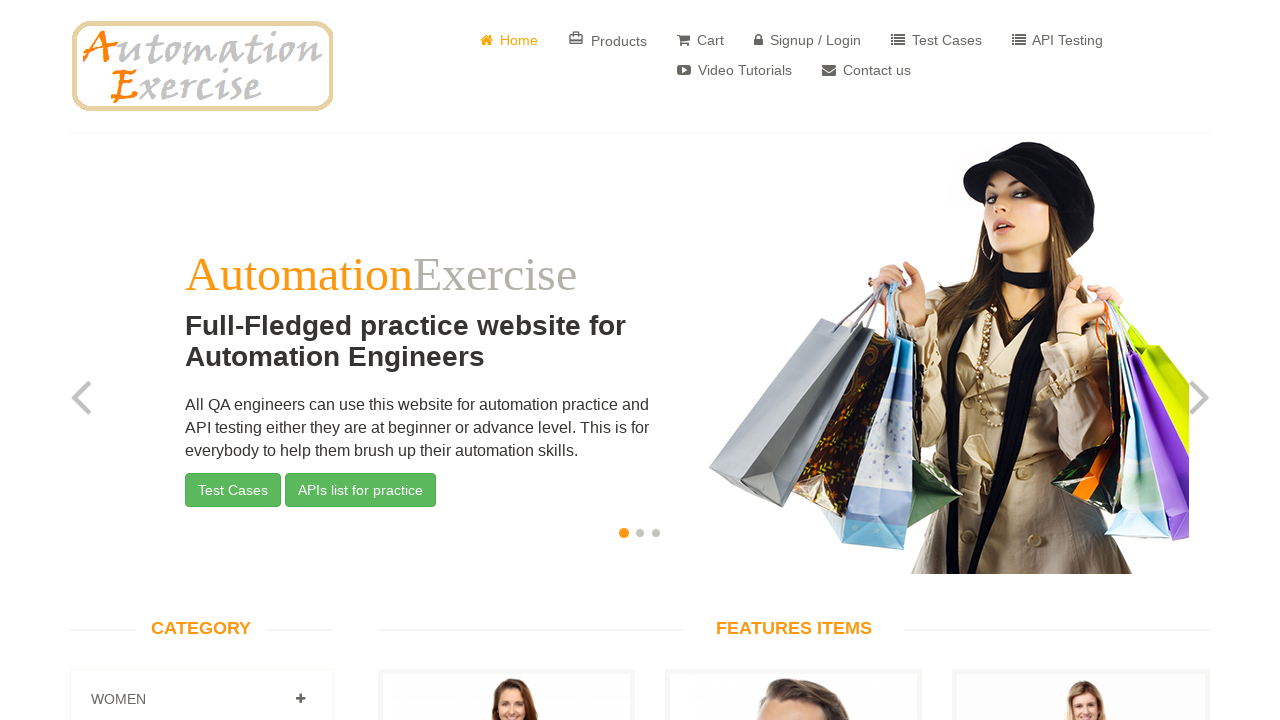

Scrolled to bottom of page to view recommended items section
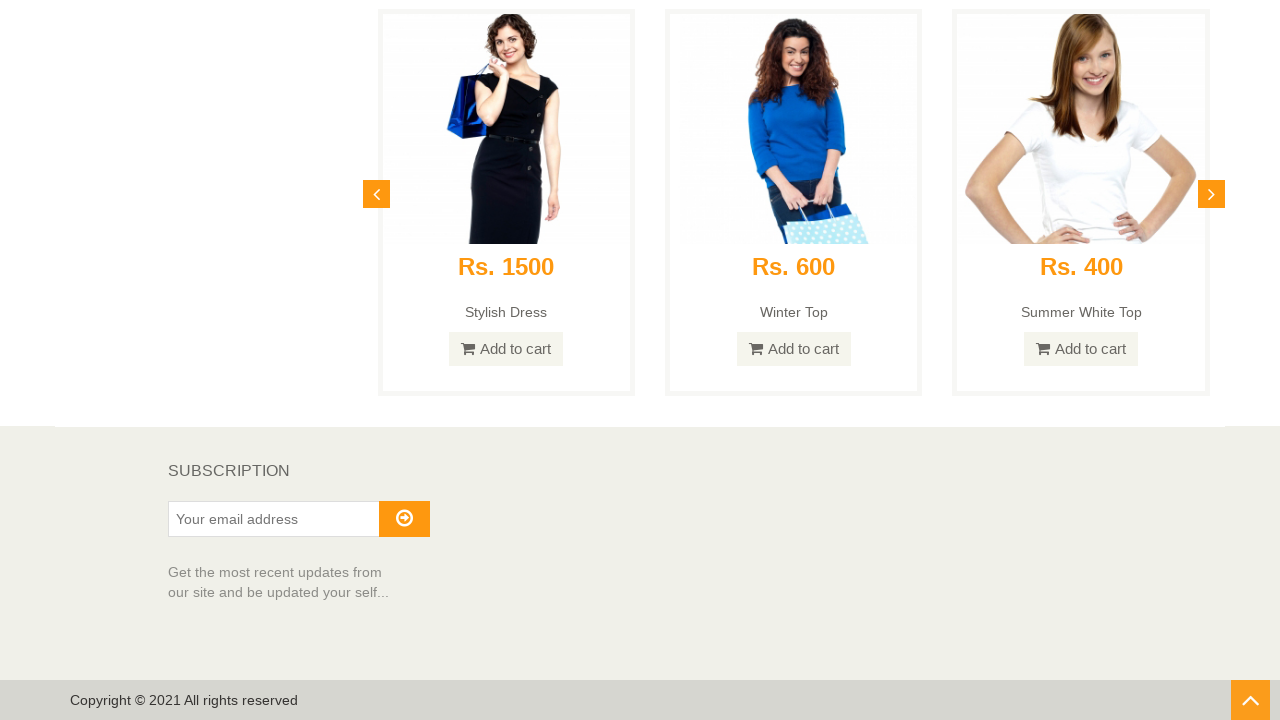

Verified 'RECOMMENDED ITEMS' section is visible
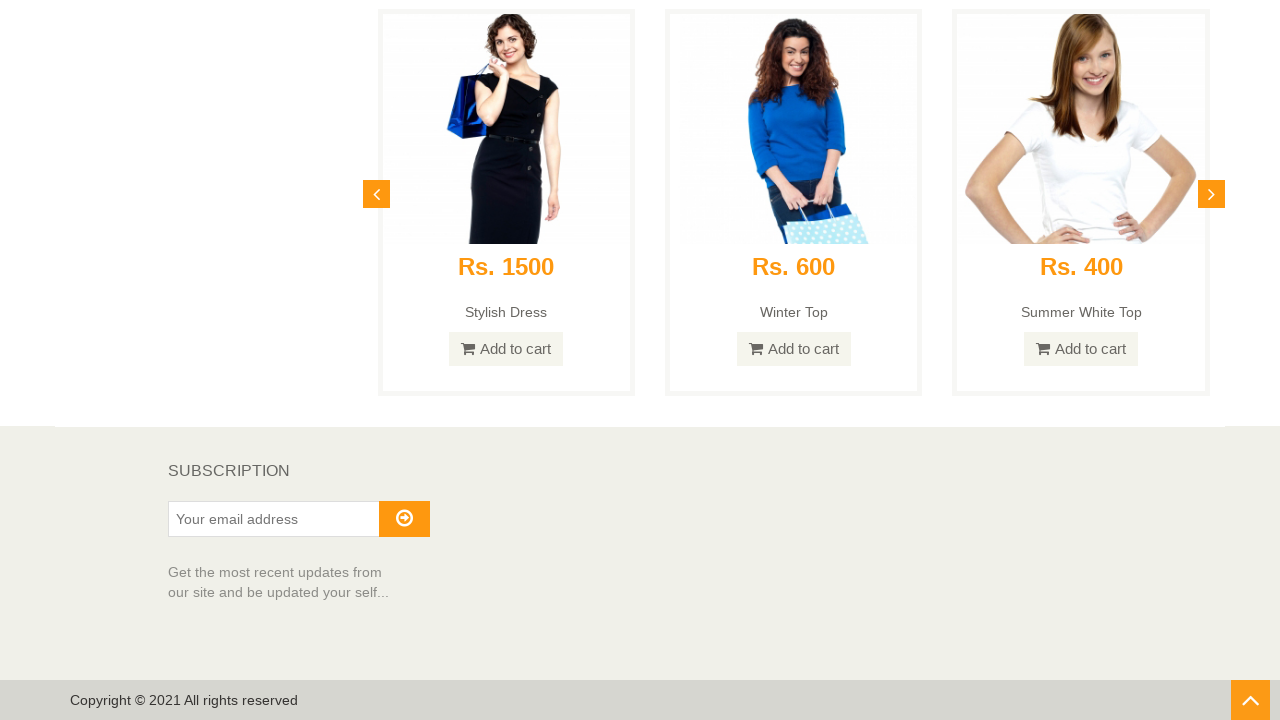

Clicked 'Add to cart' button for first recommended product at (506, 349) on xpath=//div[@id='recommended-item-carousel']//div[@class='item active']/div[1]//
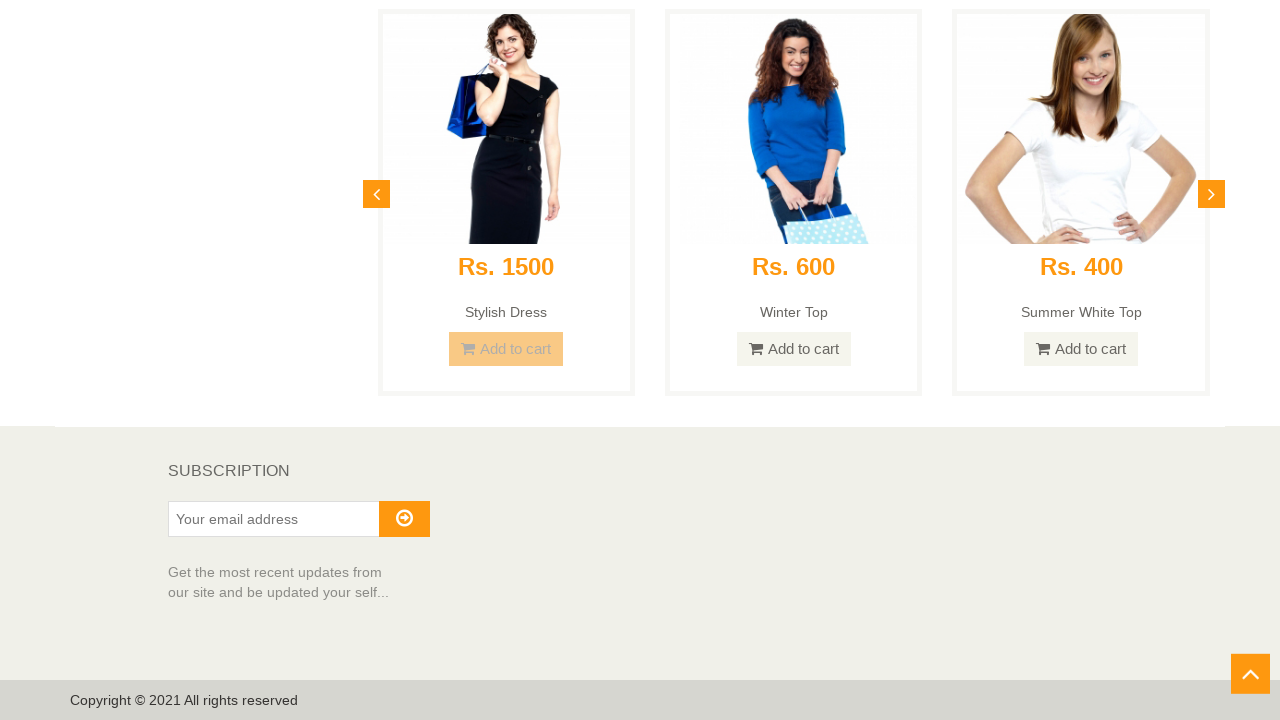

Clicked 'View Cart' button in modal at (640, 242) on xpath=//u[.='View Cart']
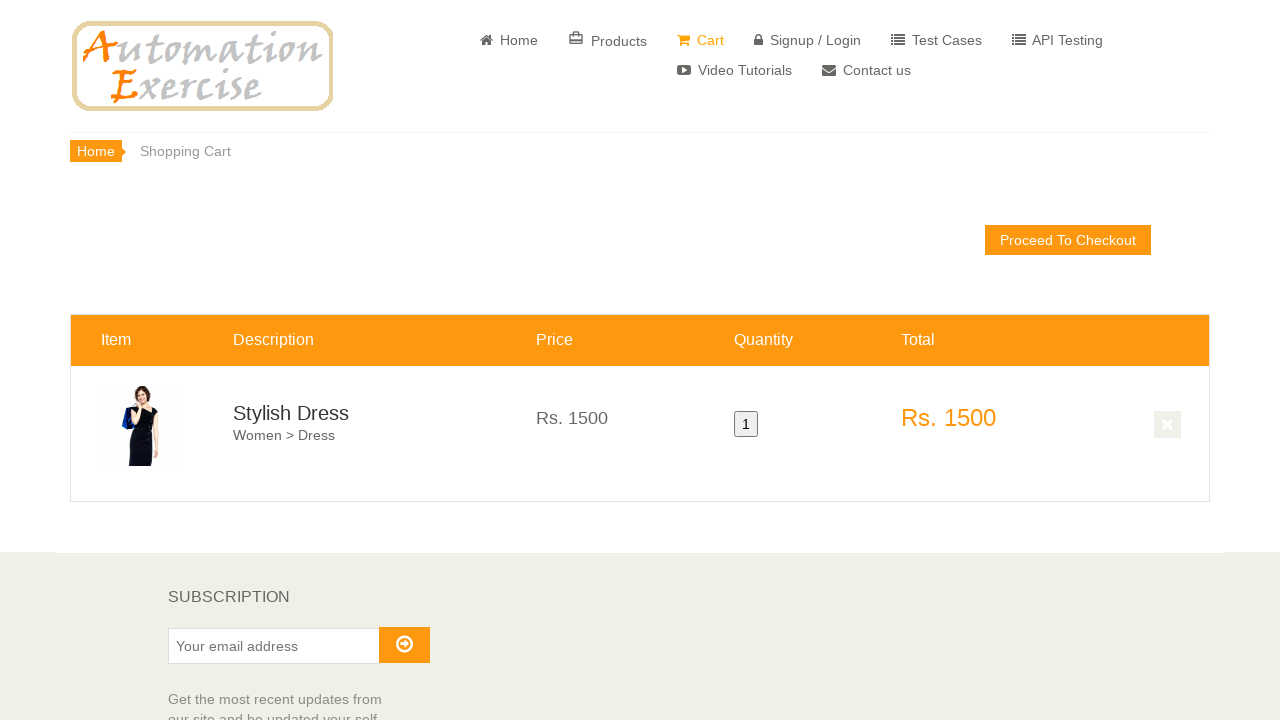

Cart page loaded and products are displayed in table
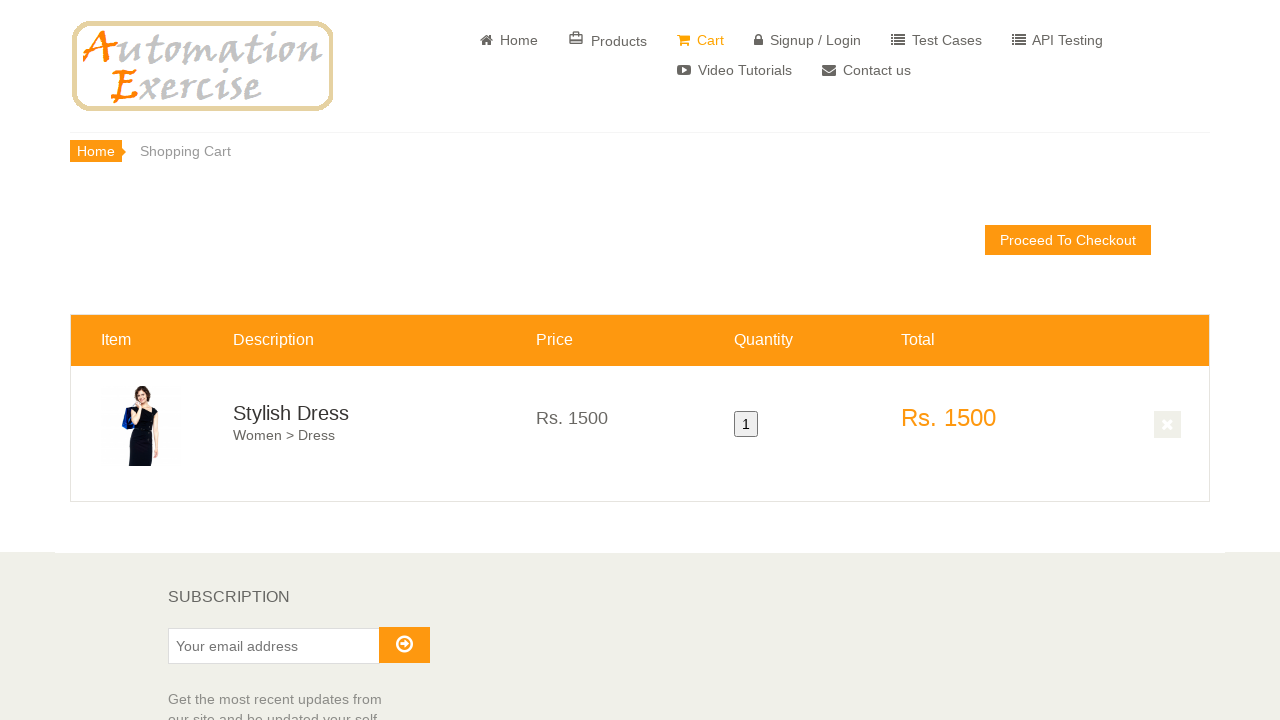

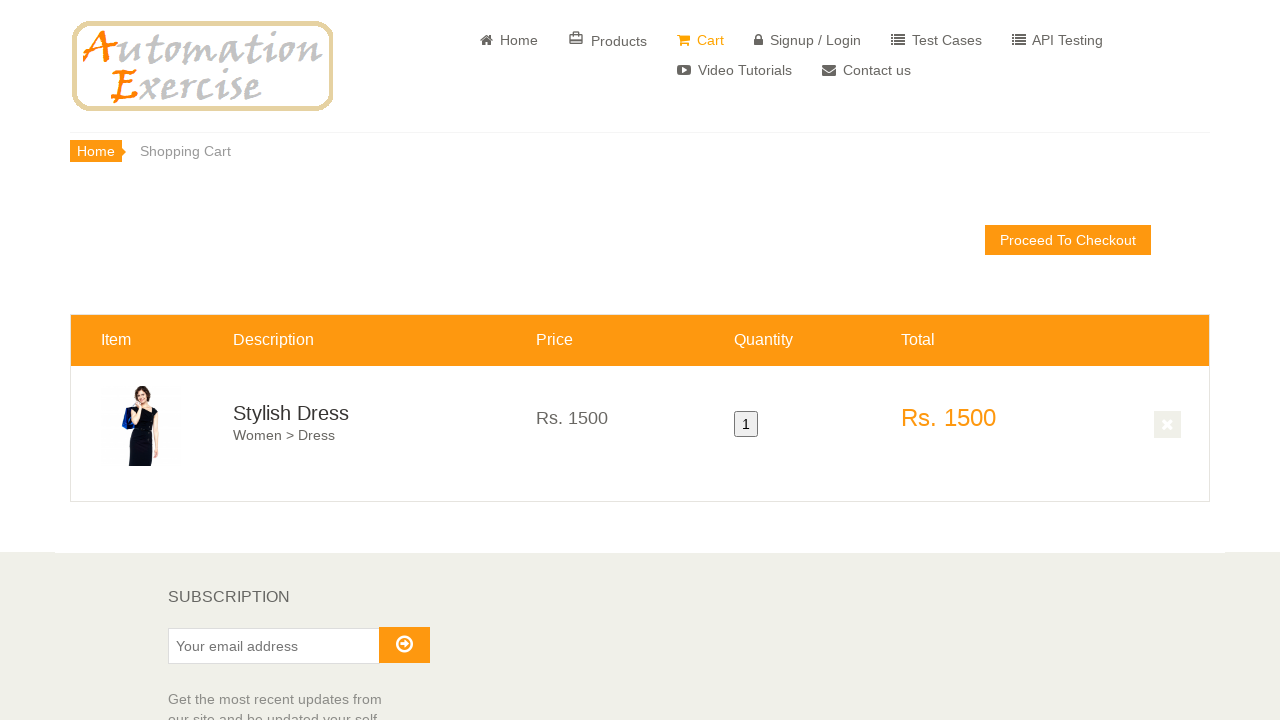